Tests that checkbox and label are hidden when a todo item is in edit mode.

Starting URL: https://demo.playwright.dev/todomvc

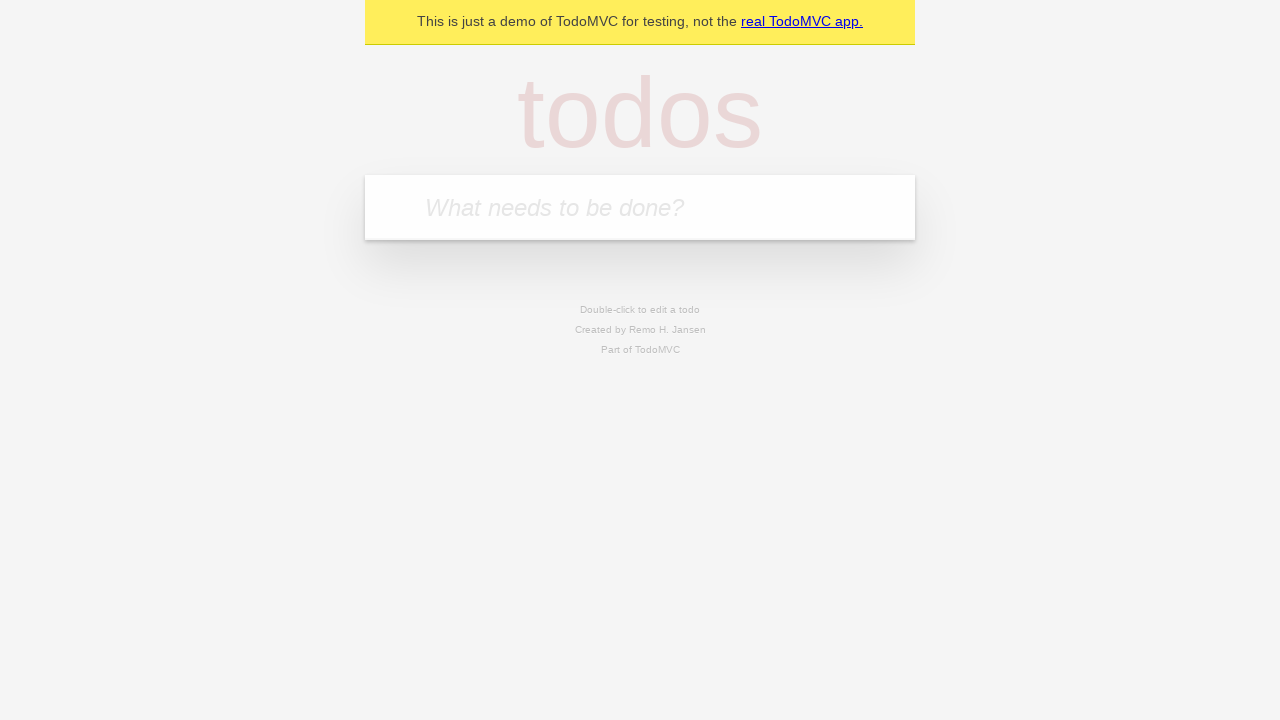

Filled input field with 'buy some cheese' on internal:attr=[placeholder="What needs to be done?"i]
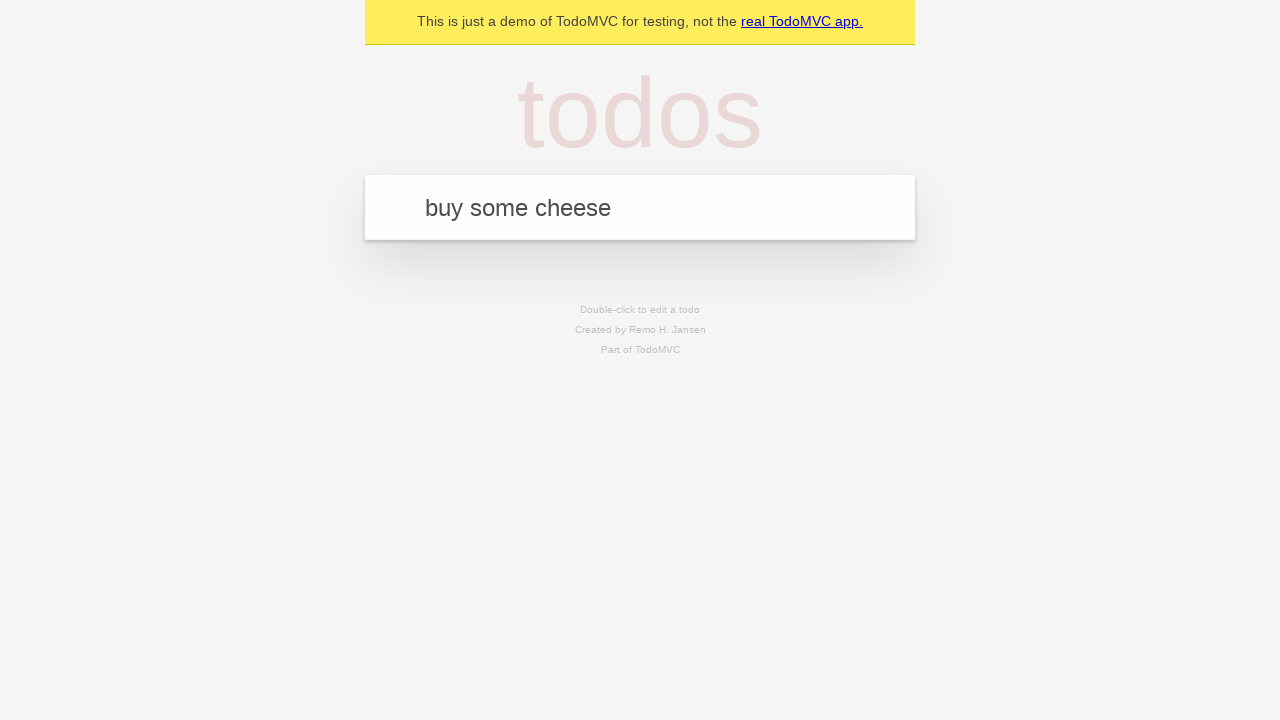

Pressed Enter to create first todo item on internal:attr=[placeholder="What needs to be done?"i]
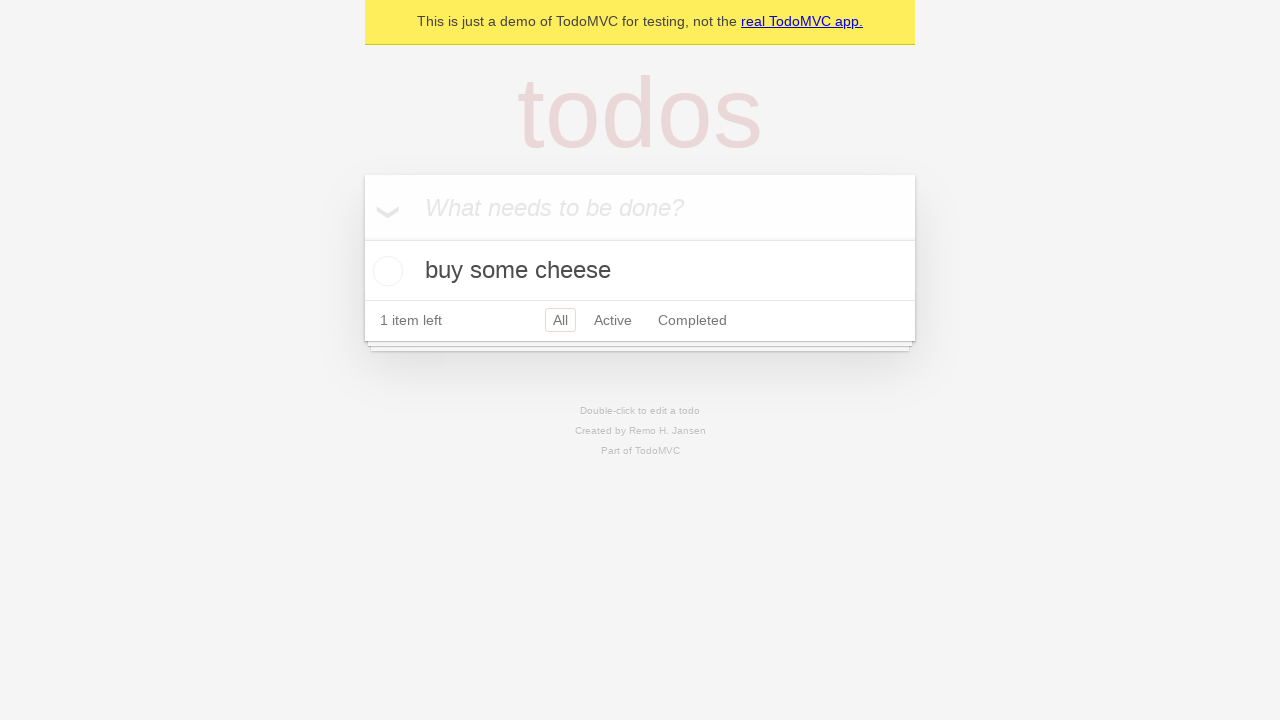

Filled input field with 'feed the cat' on internal:attr=[placeholder="What needs to be done?"i]
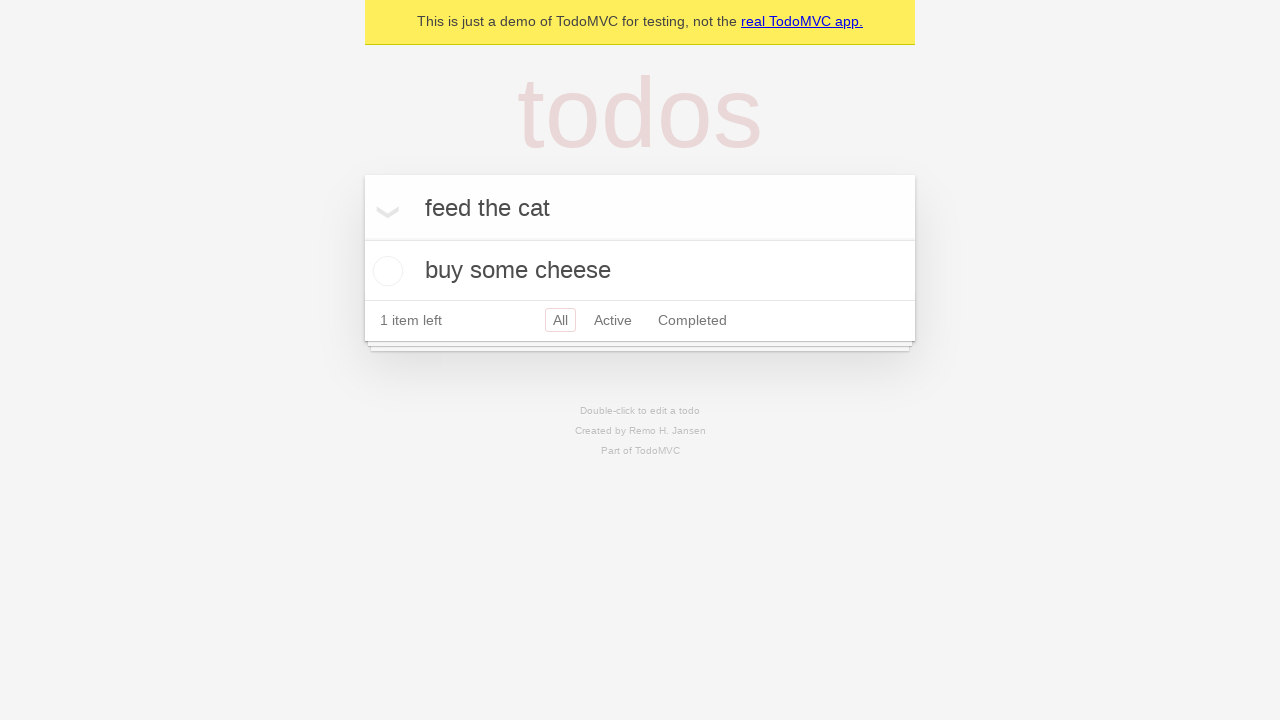

Pressed Enter to create second todo item on internal:attr=[placeholder="What needs to be done?"i]
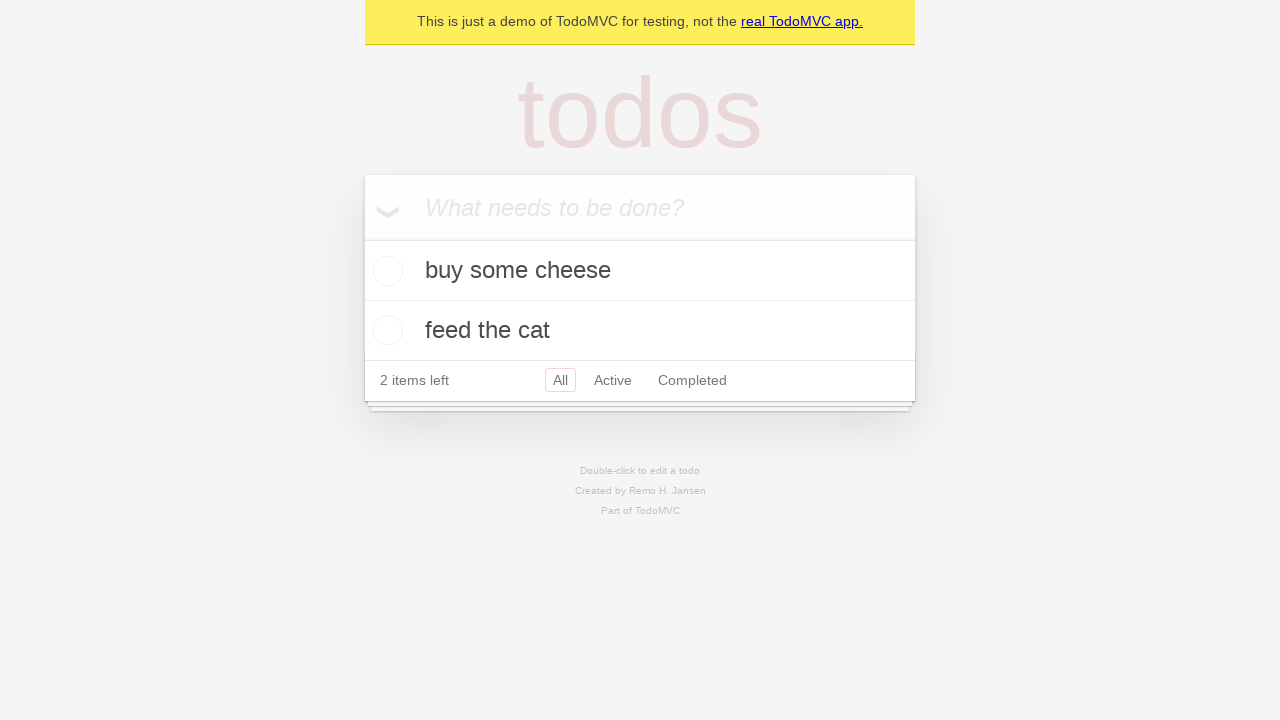

Filled input field with 'book a doctors appointment' on internal:attr=[placeholder="What needs to be done?"i]
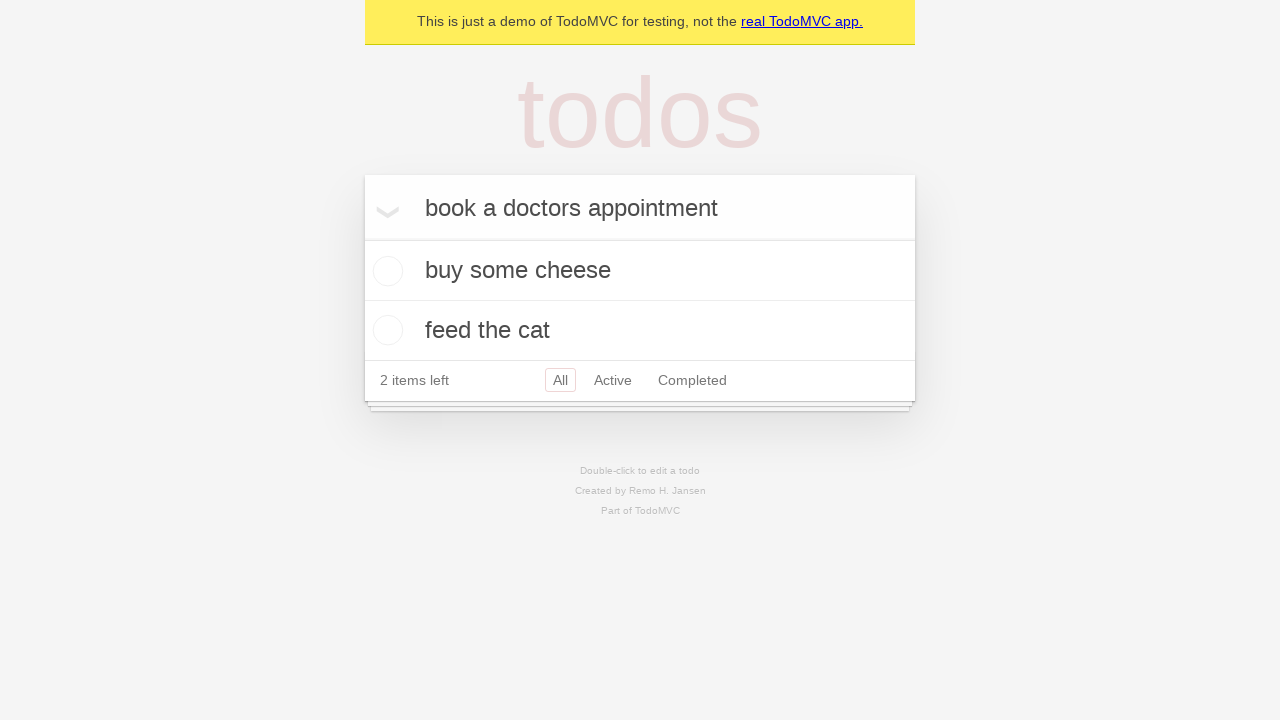

Pressed Enter to create third todo item on internal:attr=[placeholder="What needs to be done?"i]
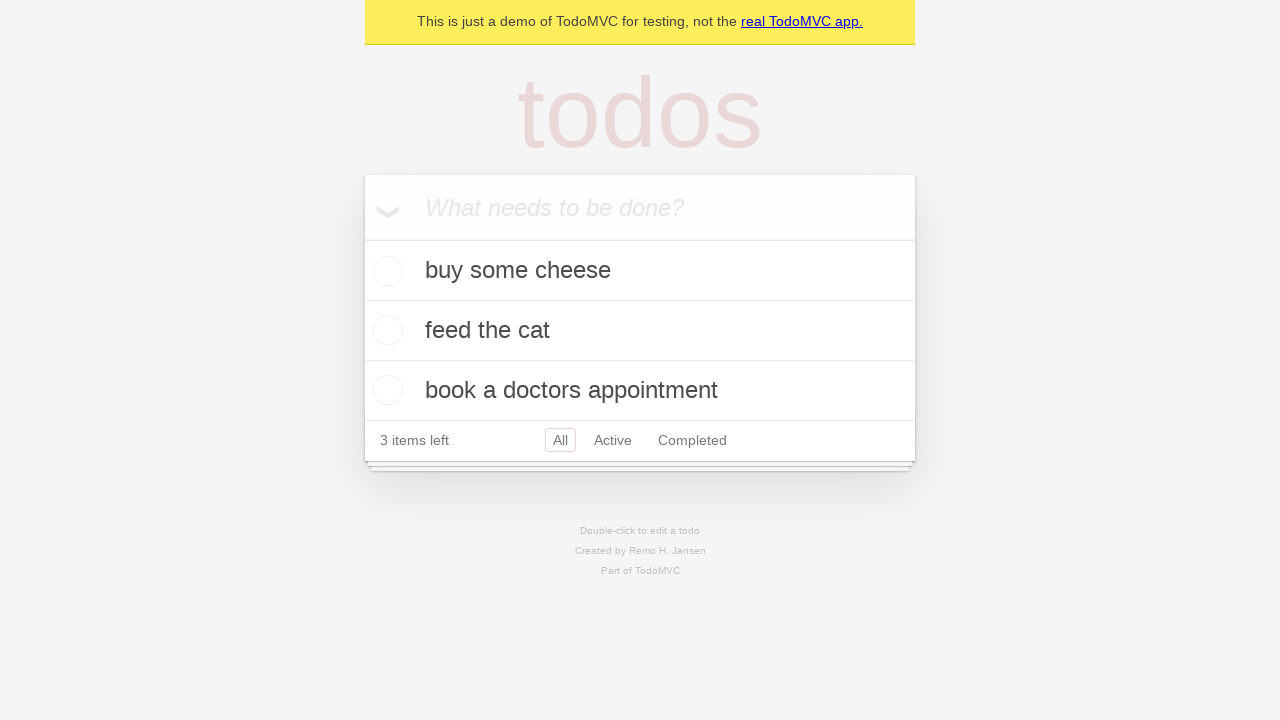

Double-clicked second todo item to enter edit mode at (640, 331) on internal:testid=[data-testid="todo-item"s] >> nth=1
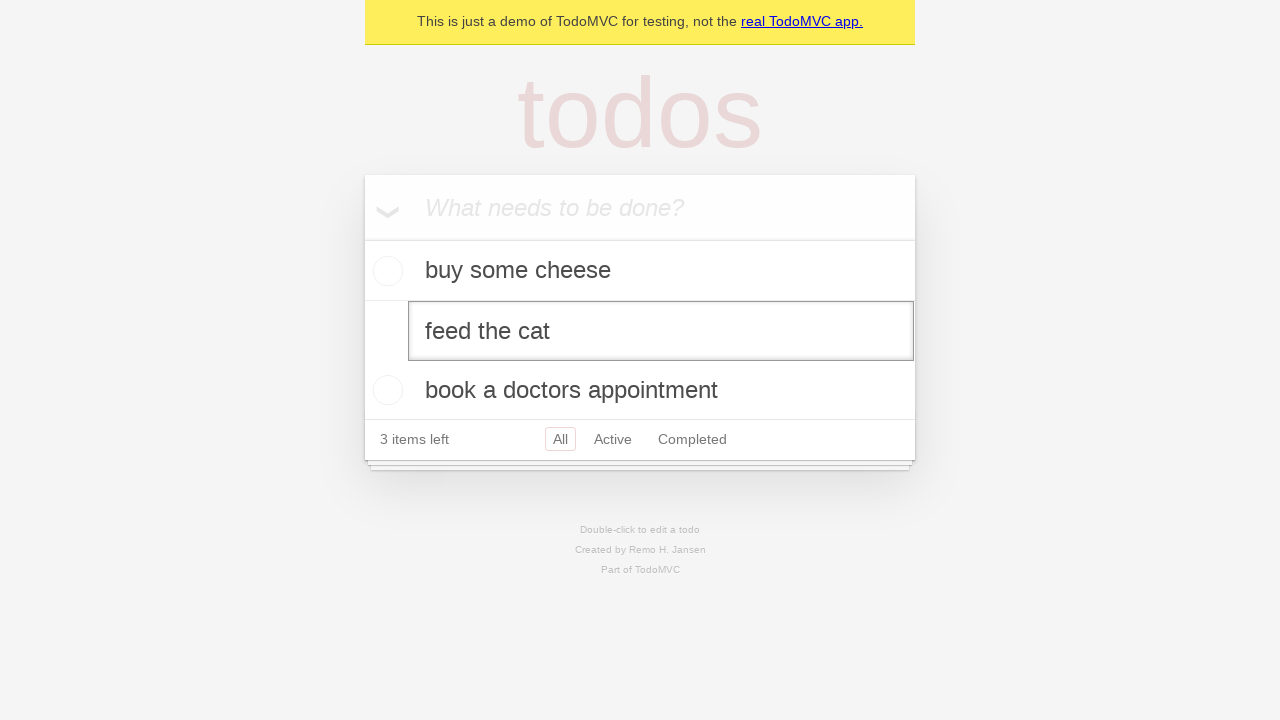

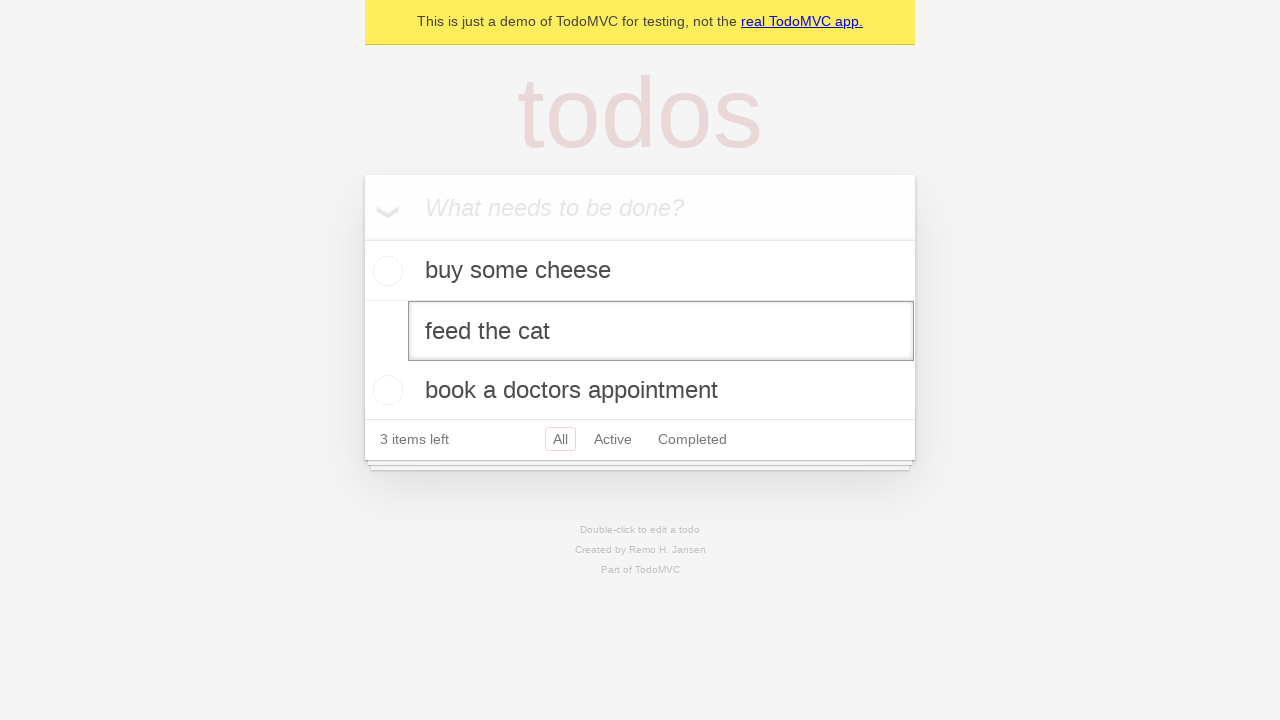